Tests a student registration form by filling in personal details (name, email, phone), selecting gender radio button, checking hobby checkboxes, entering address, and submitting the form. Then closes the confirmation modal.

Starting URL: https://demoqa.com/automation-practice-form

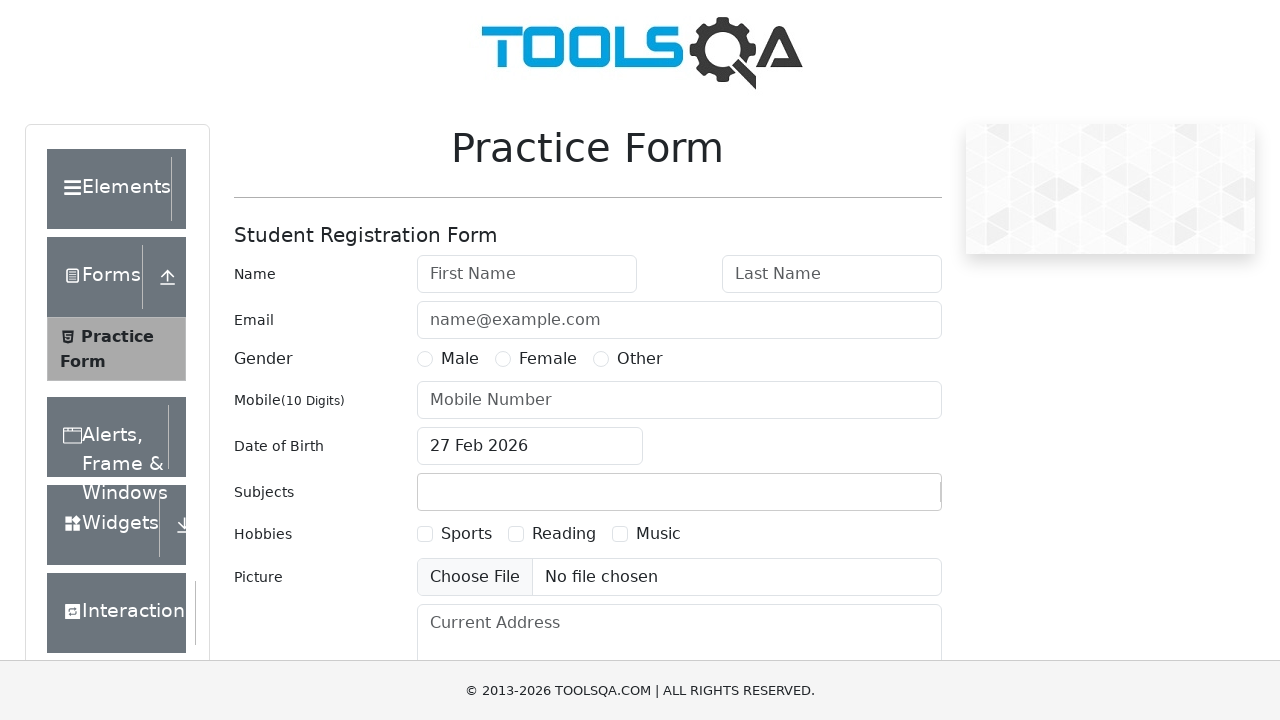

Filled first name field with 'AILIN' on #firstName
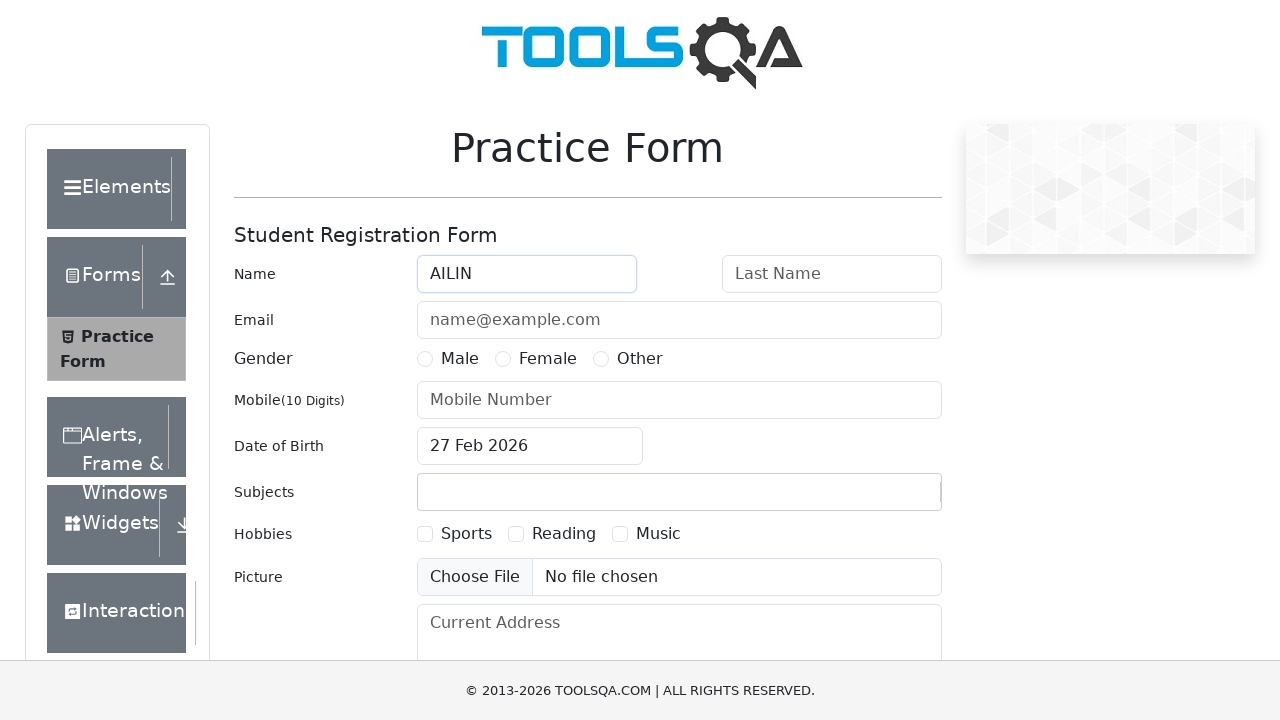

Filled last name field with 'LIOU' on #lastName
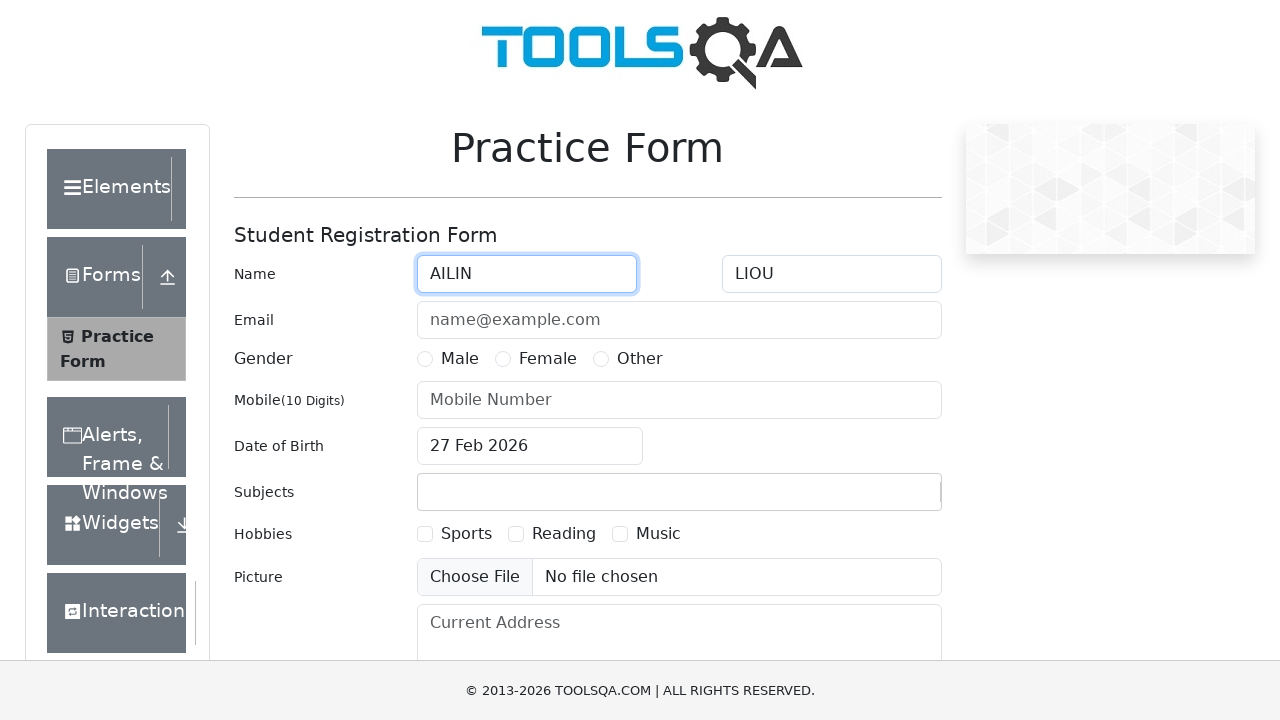

Filled email field with 'aaa@aaa.com' on #userEmail
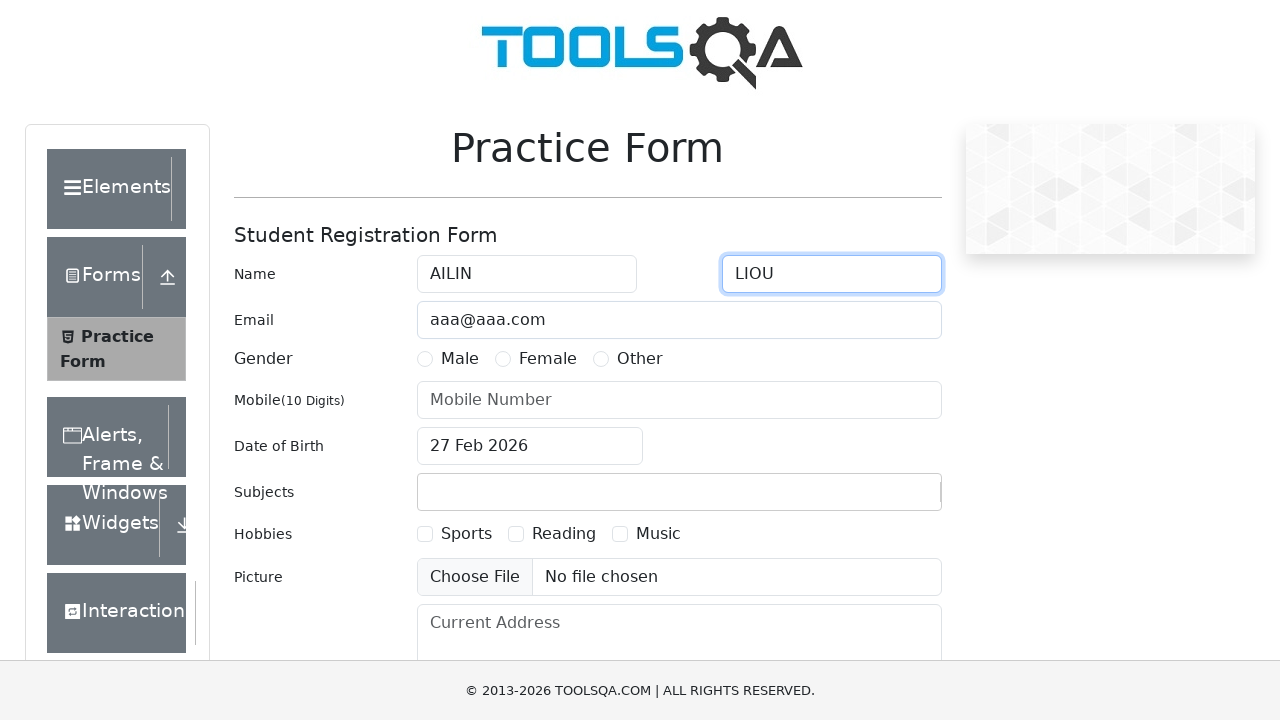

Filled phone number field with '0123456789' on #userNumber
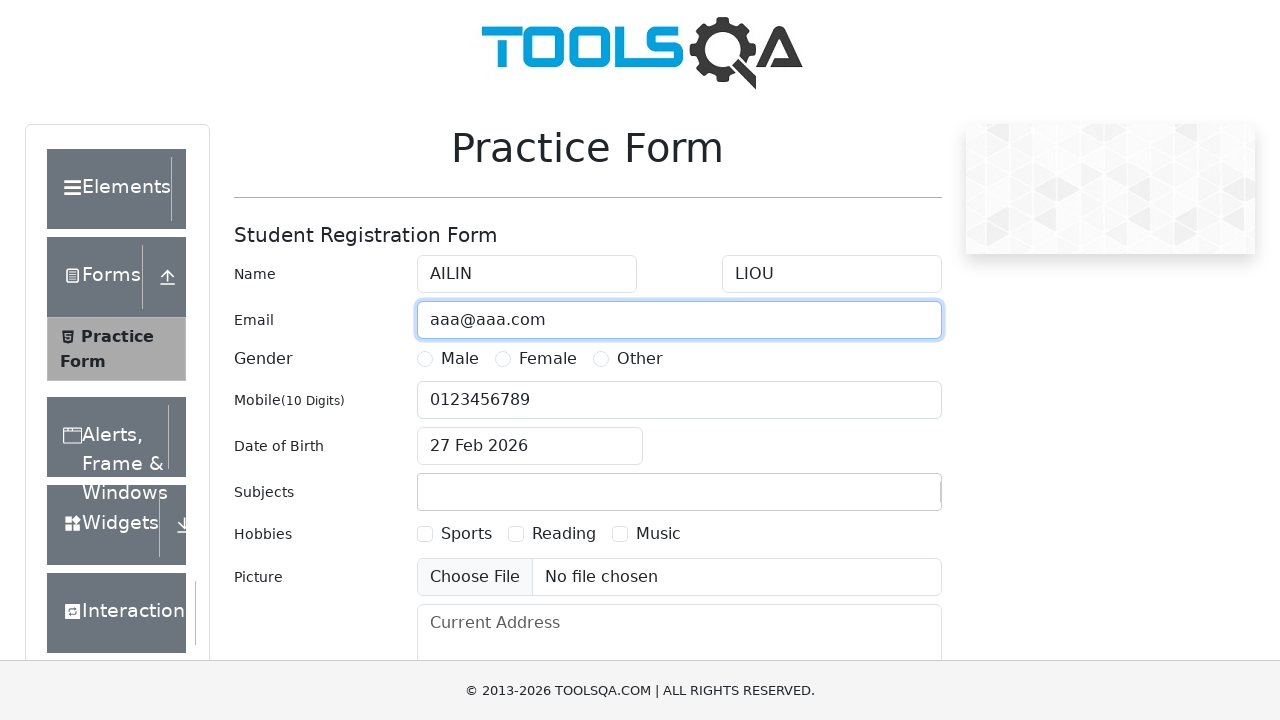

Selected Male gender radio button at (460, 359) on [for='gender-radio-1']
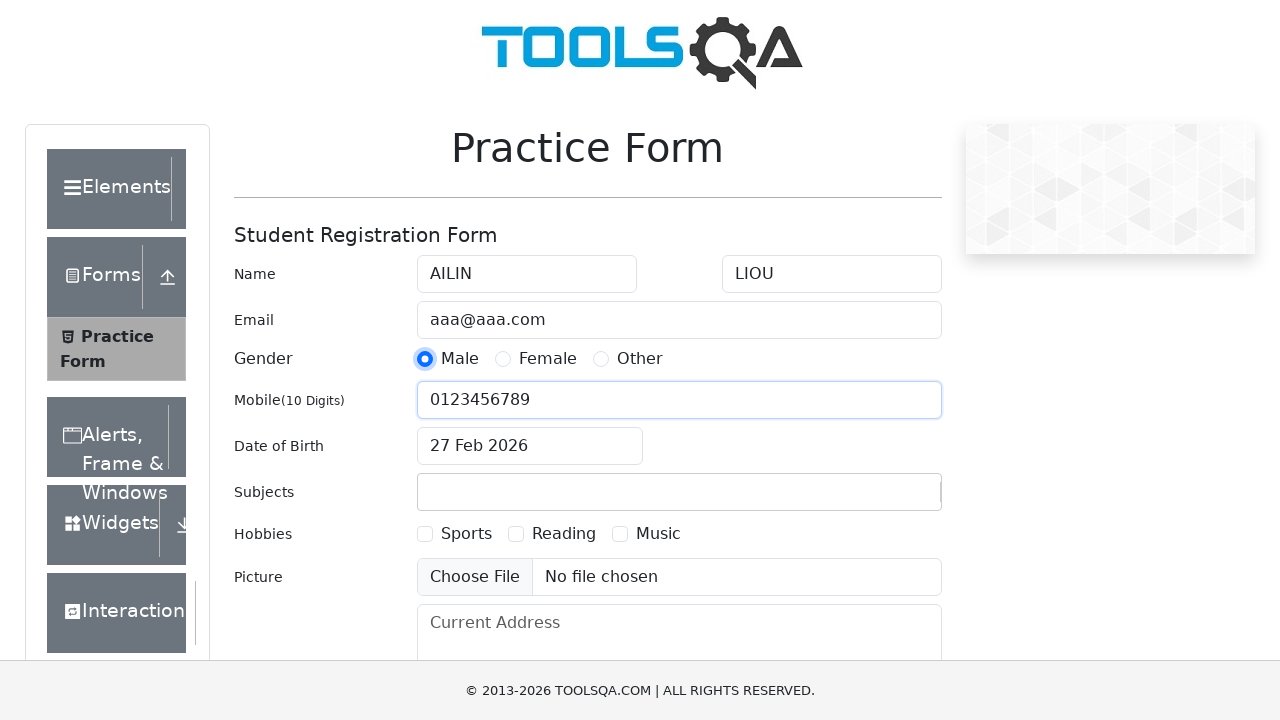

Selected Sports hobby checkbox at (466, 534) on [for='hobbies-checkbox-1']
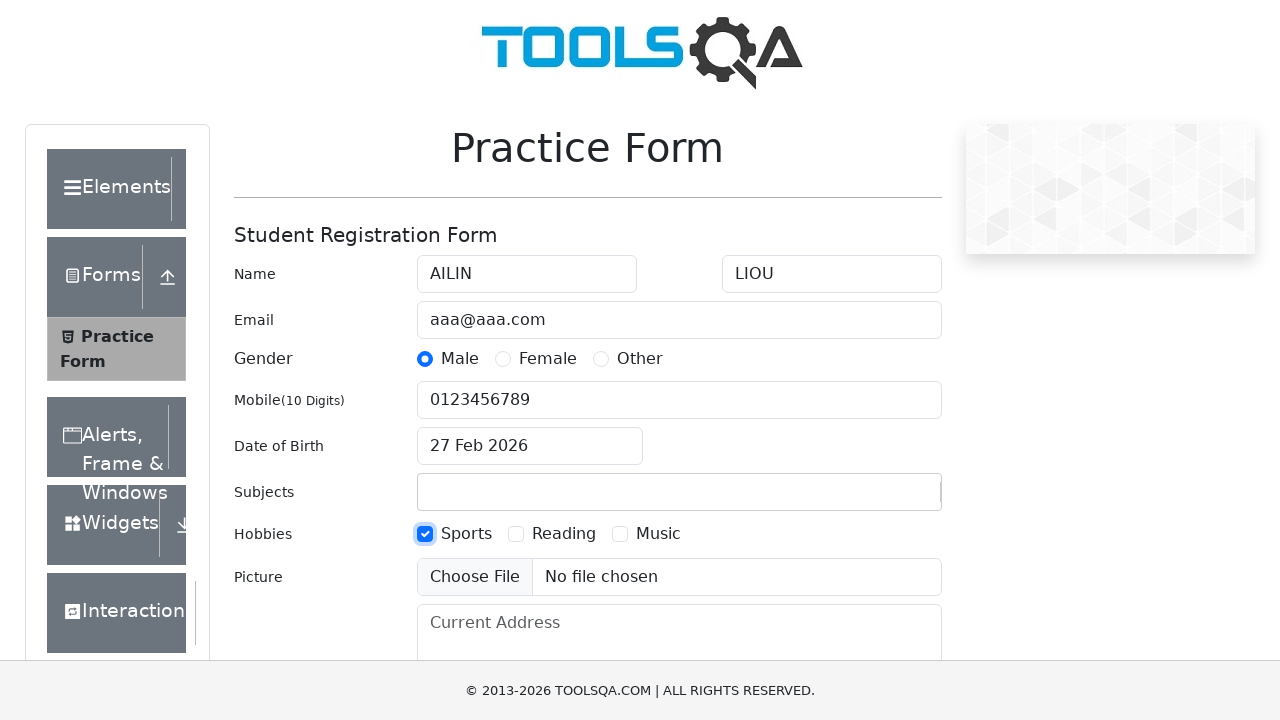

Selected Reading hobby checkbox at (564, 534) on [for='hobbies-checkbox-2']
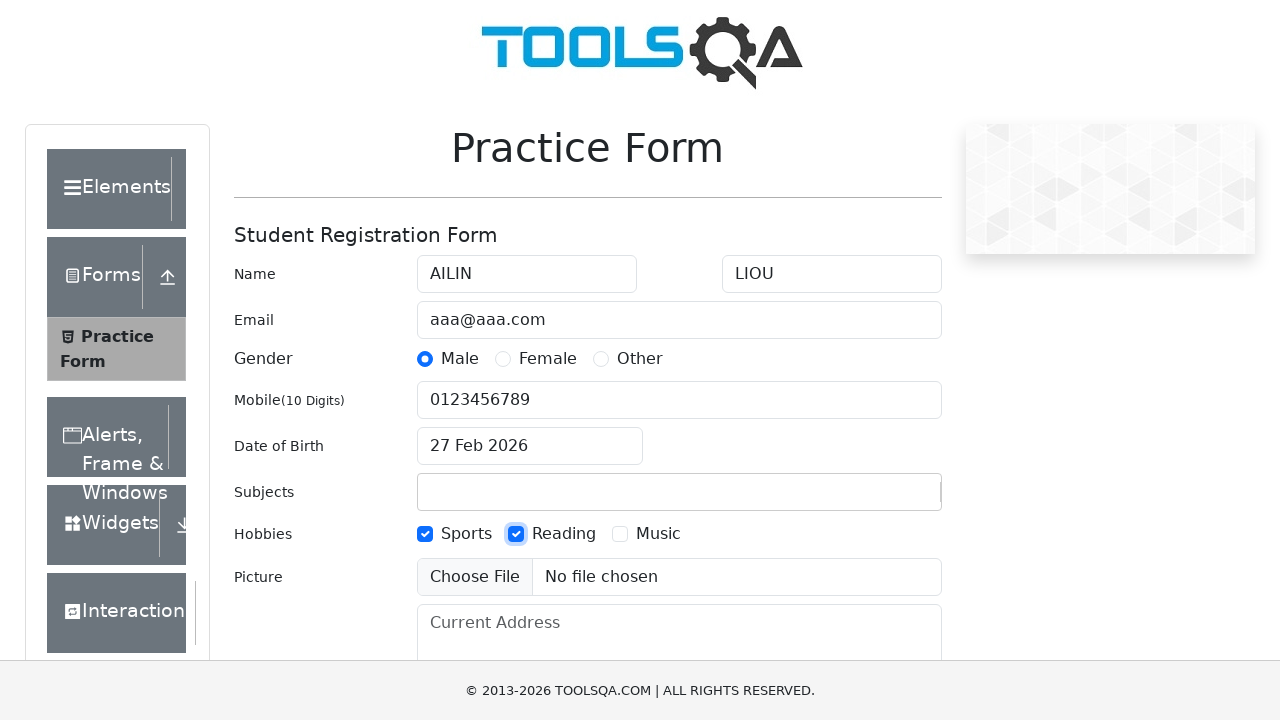

Filled current address field with 'TAIPEI' on #currentAddress
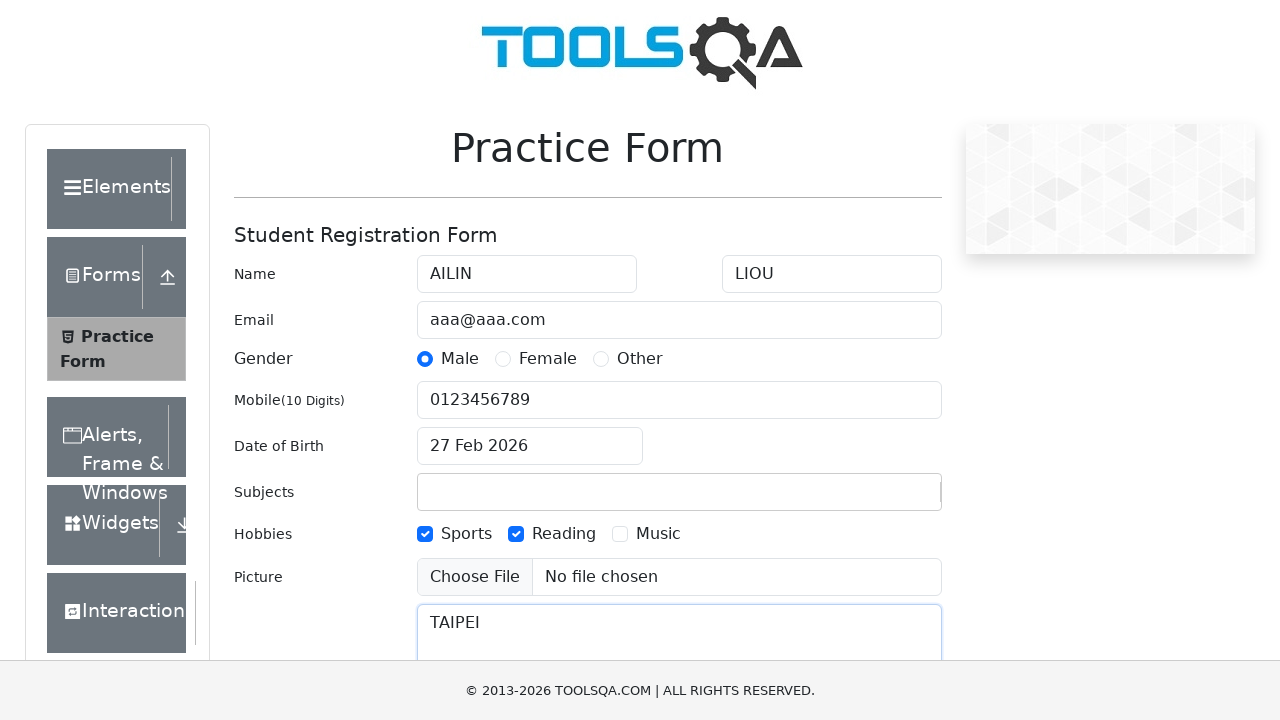

Clicked submit button to submit the registration form at (885, 499) on #submit
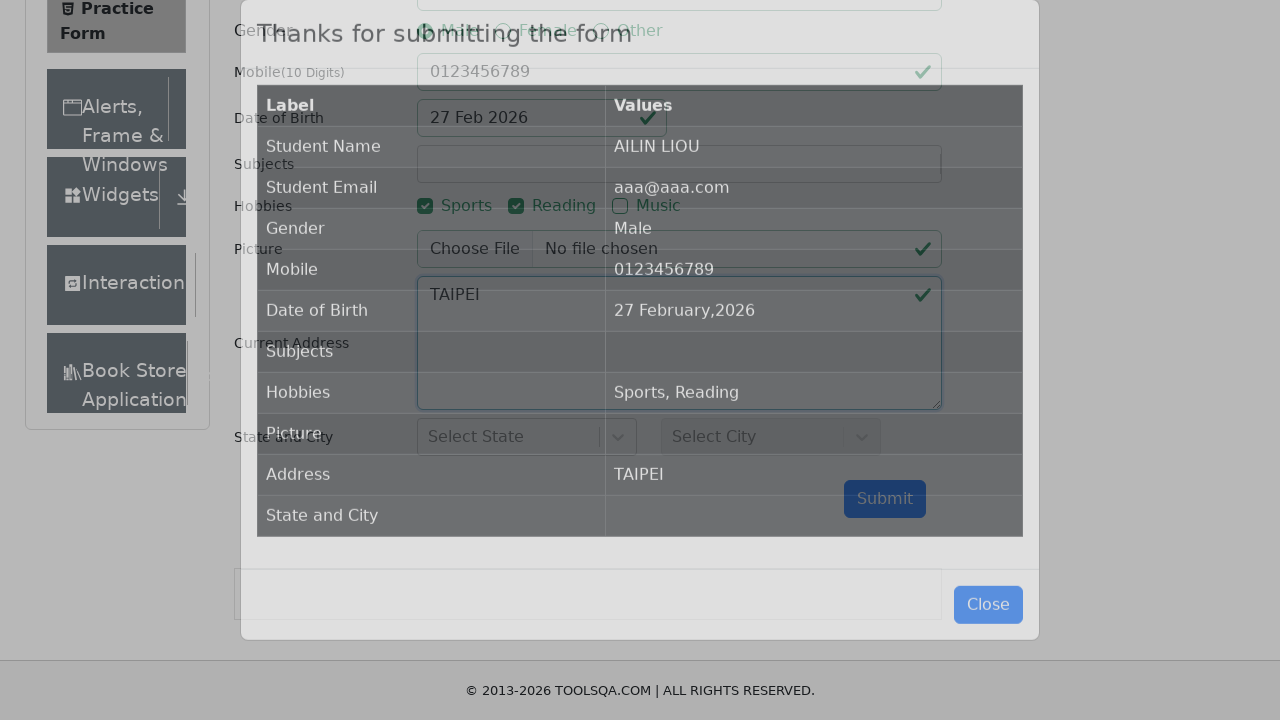

Confirmation modal appeared
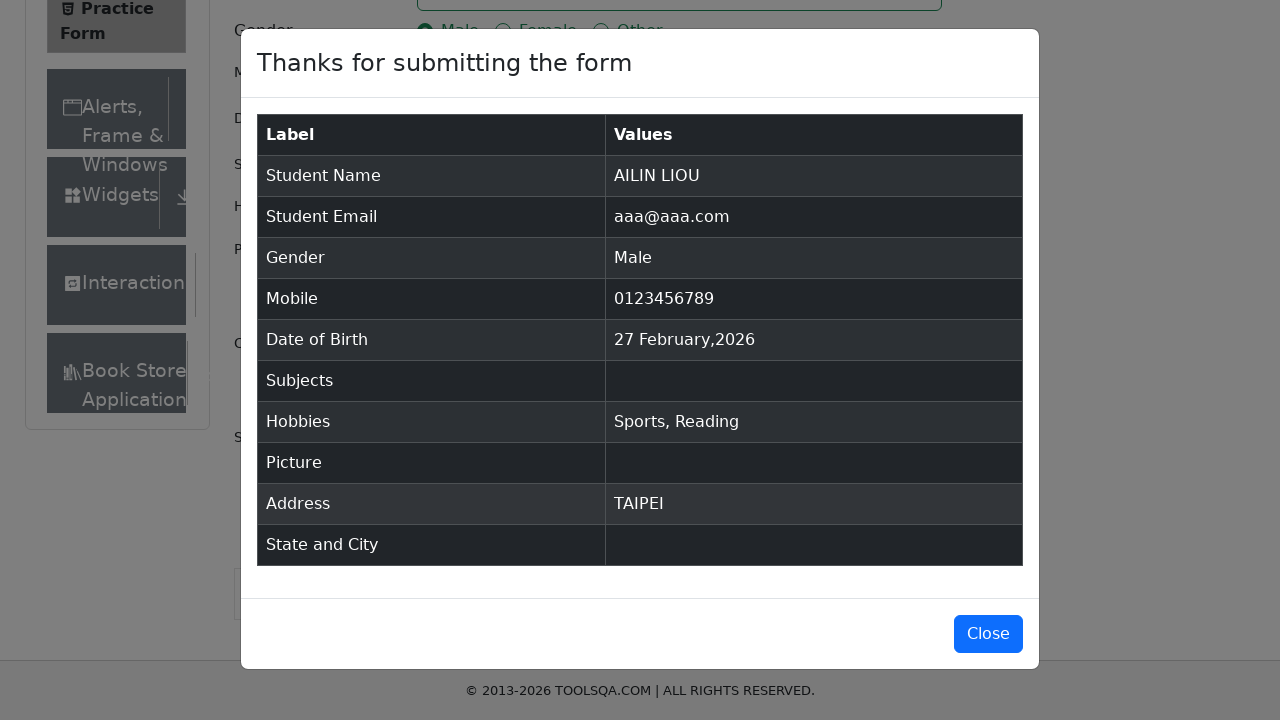

Closed the confirmation modal at (988, 634) on #closeLargeModal
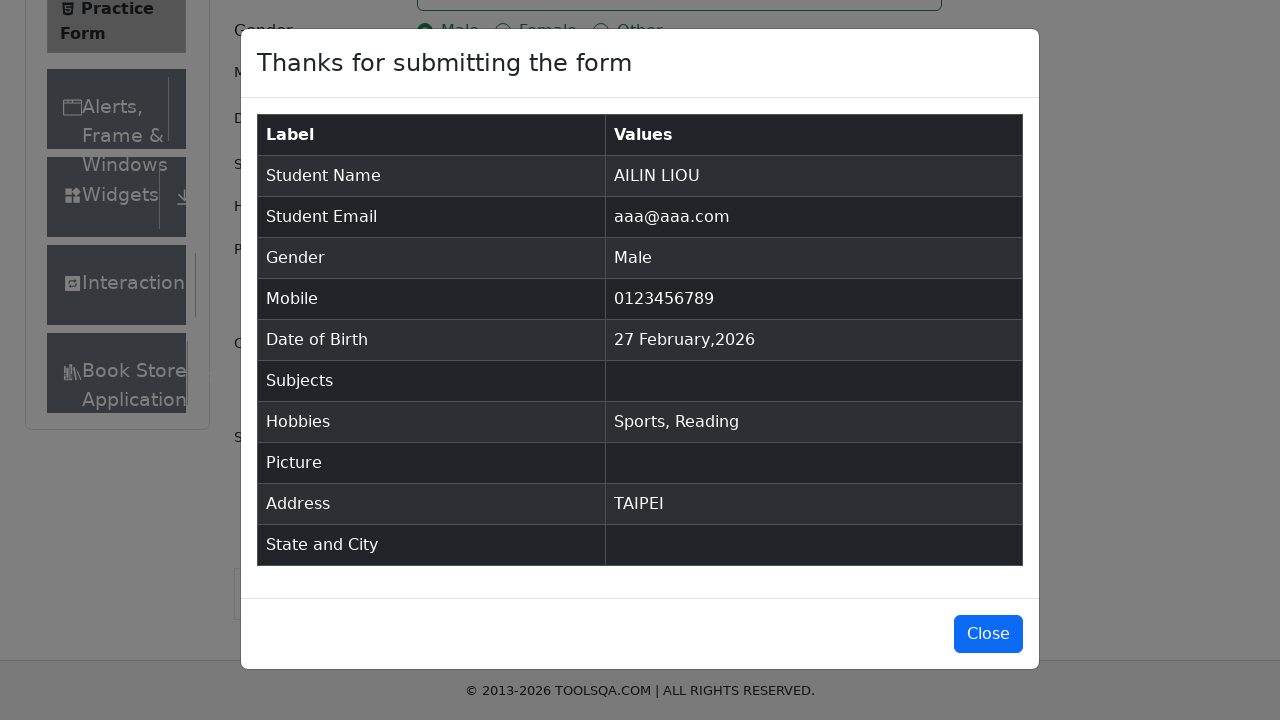

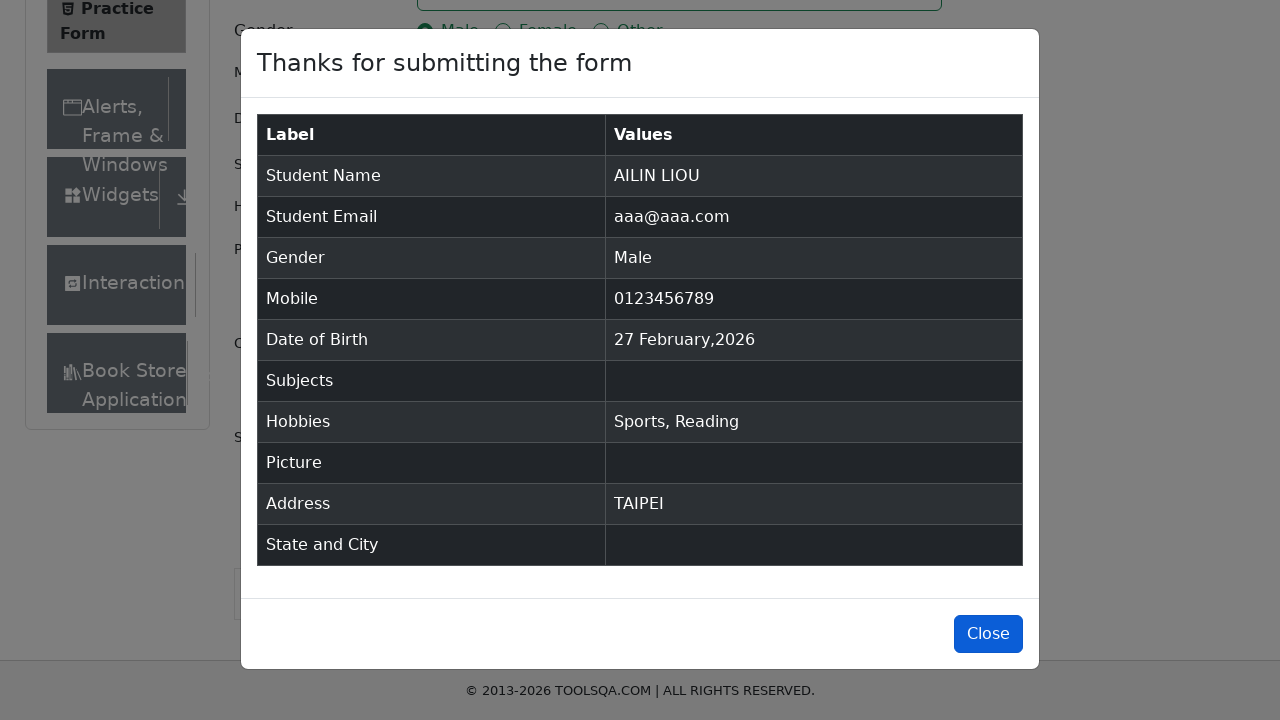